Tests that a dynamically appearing button becomes visible after a delay on the DemoQA dynamic properties page. The button appears after approximately 5 seconds.

Starting URL: https://demoqa.com/dynamic-properties

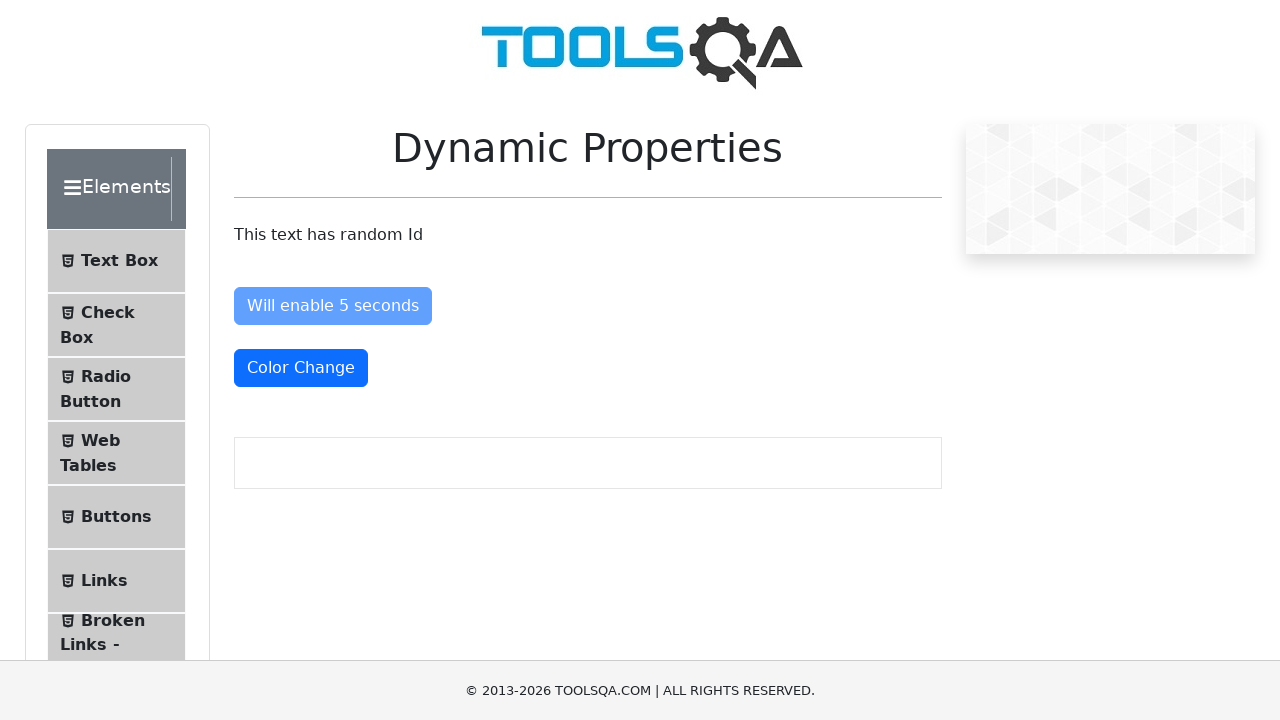

Located the 'Visible After 5 Seconds' button element
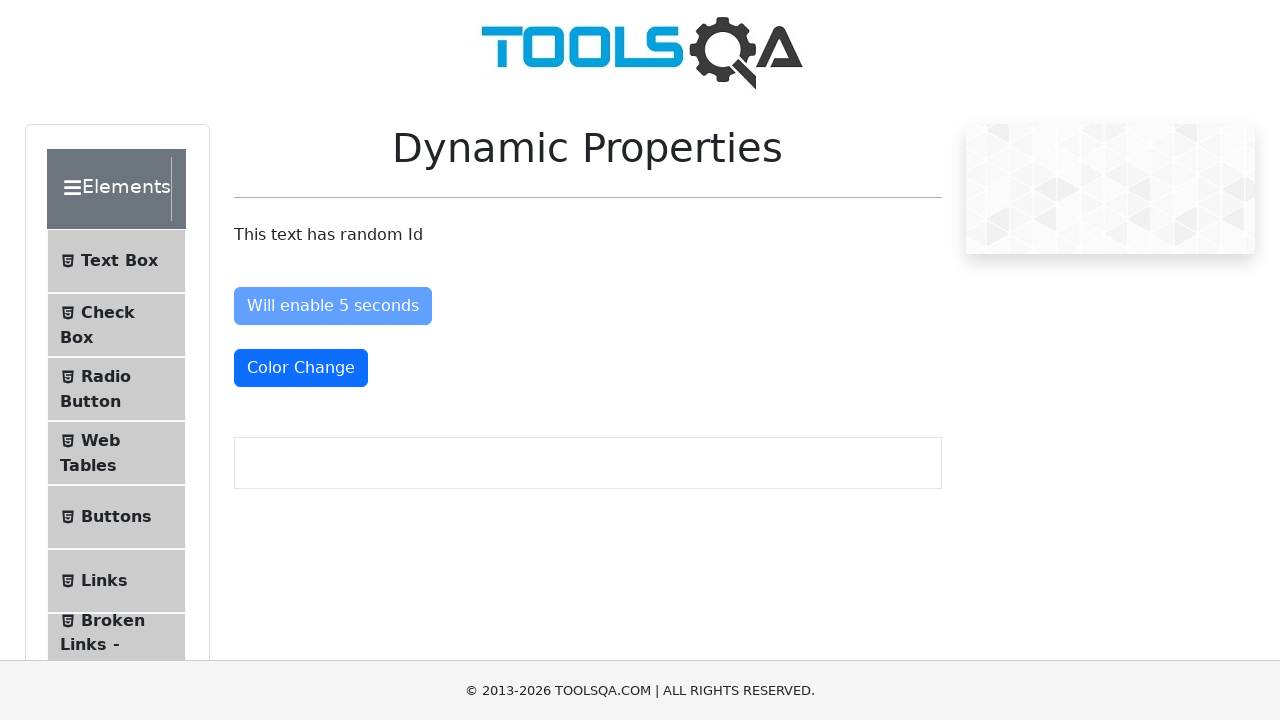

Button became visible after waiting approximately 5 seconds
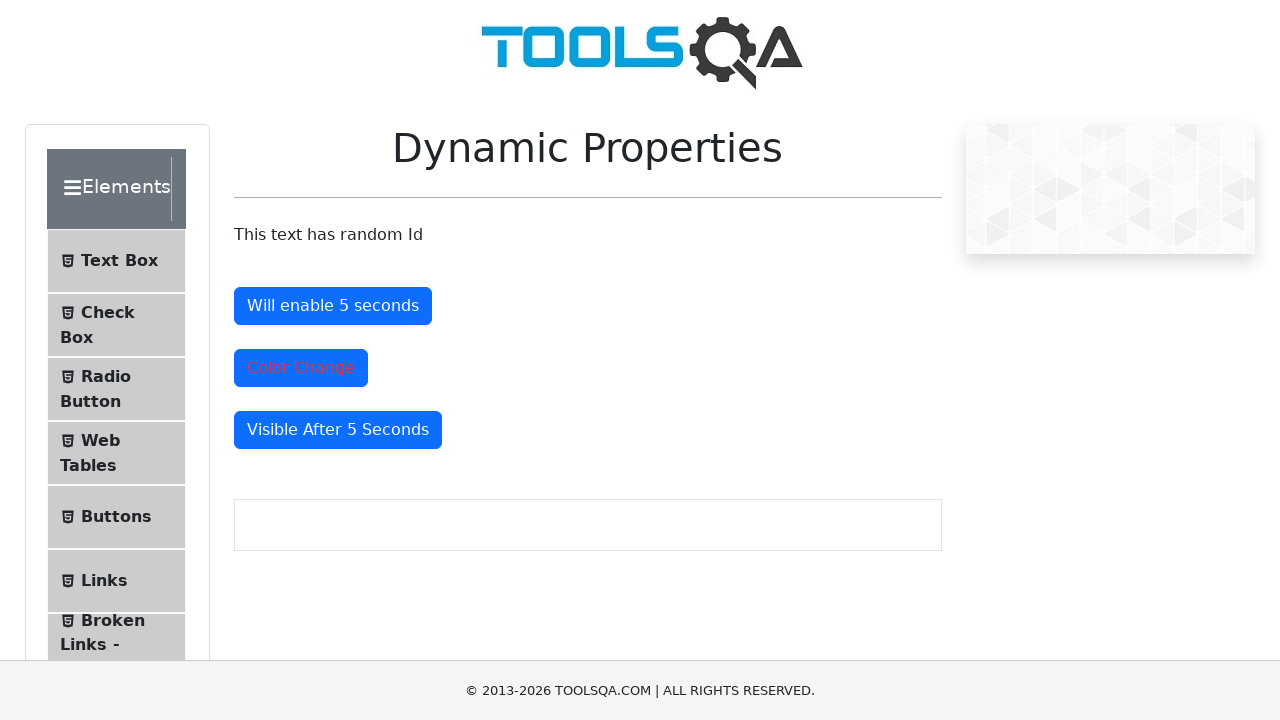

Verified that the button is visible and assertion passed
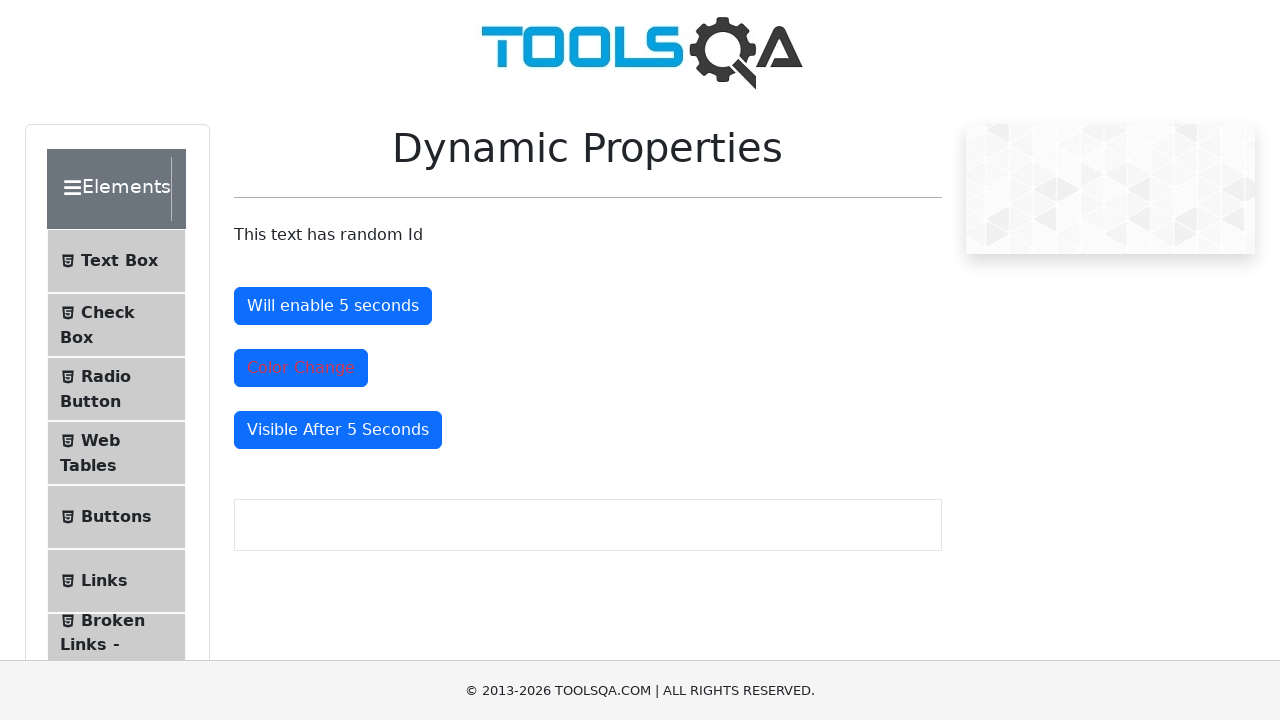

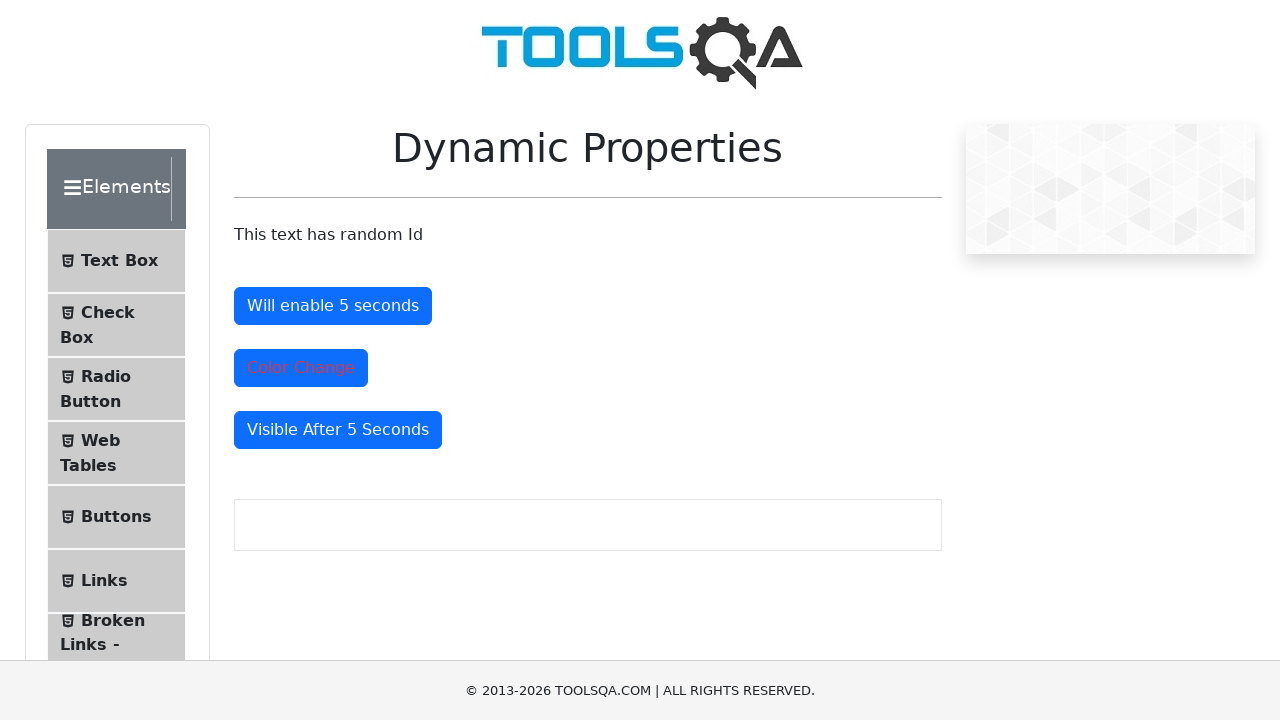